Tests multiple window handling by navigating to the Multiple Windows page, clicking to open a new window, switching to the new window to verify its content, closing it, and returning to the original window.

Starting URL: https://the-internet.herokuapp.com/

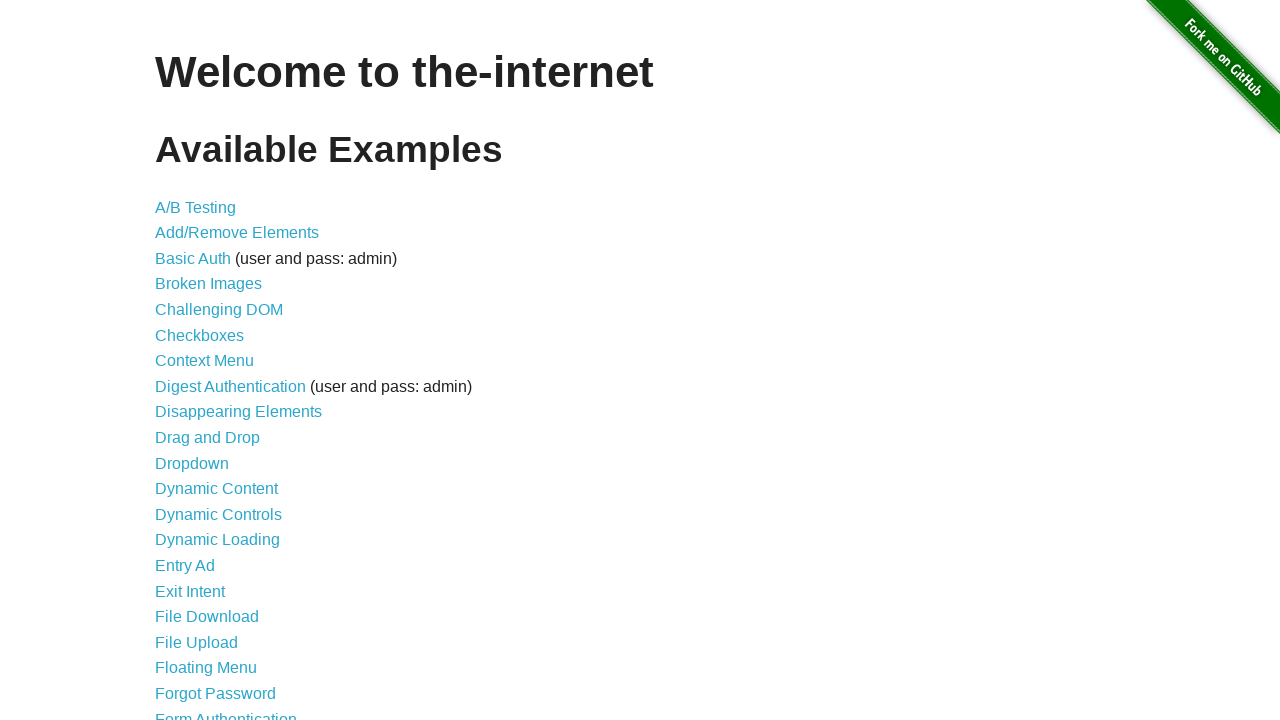

Waited for welcome header to load
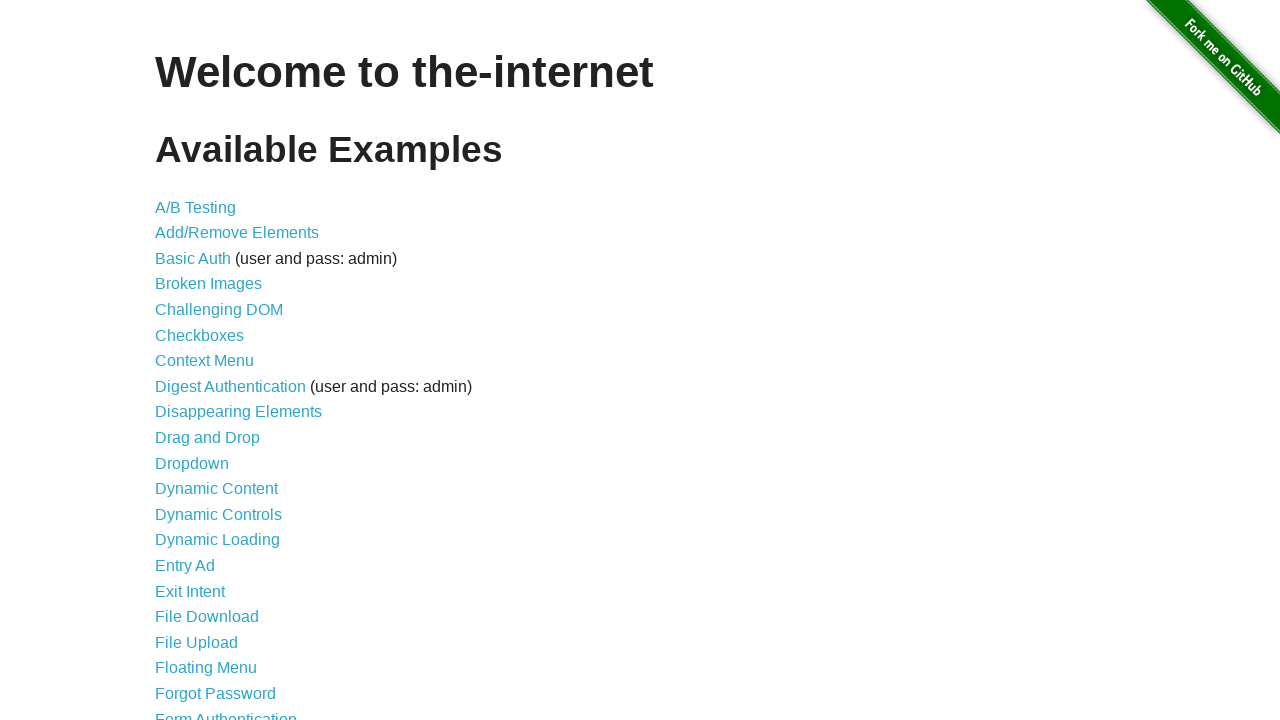

Retrieved header text: 'Welcome to the-internet'
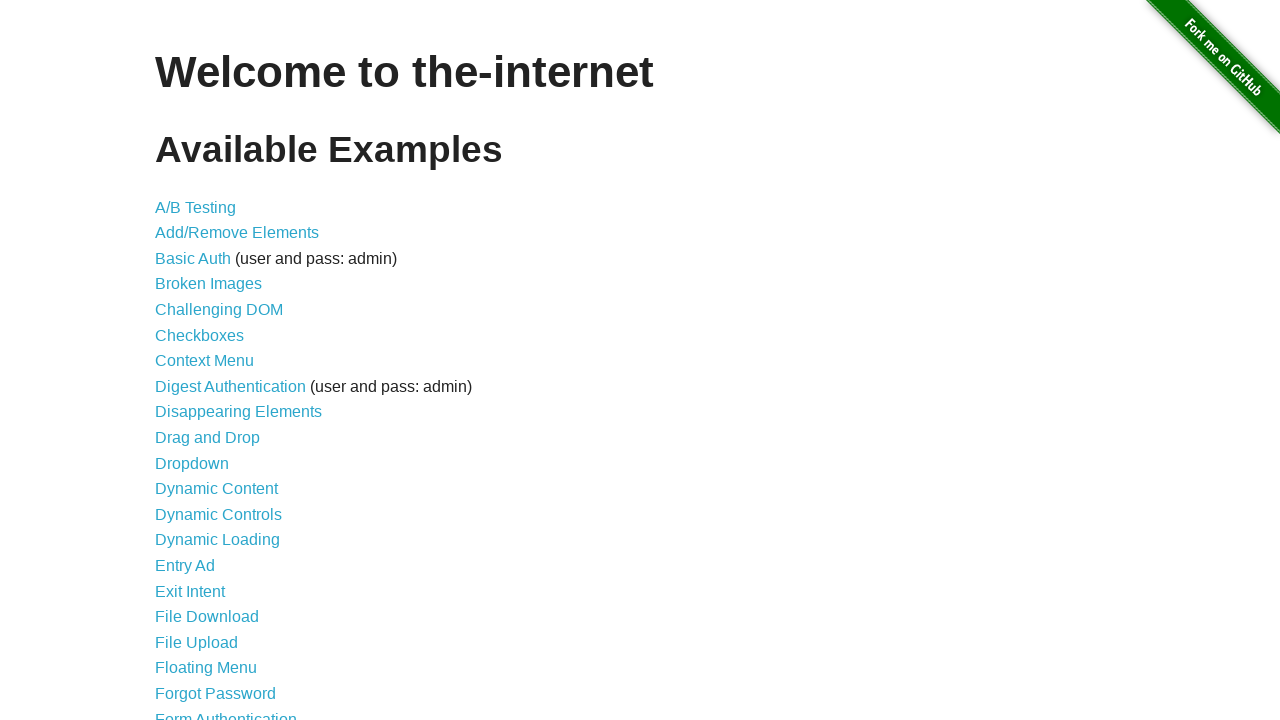

Scrolled down 650 pixels
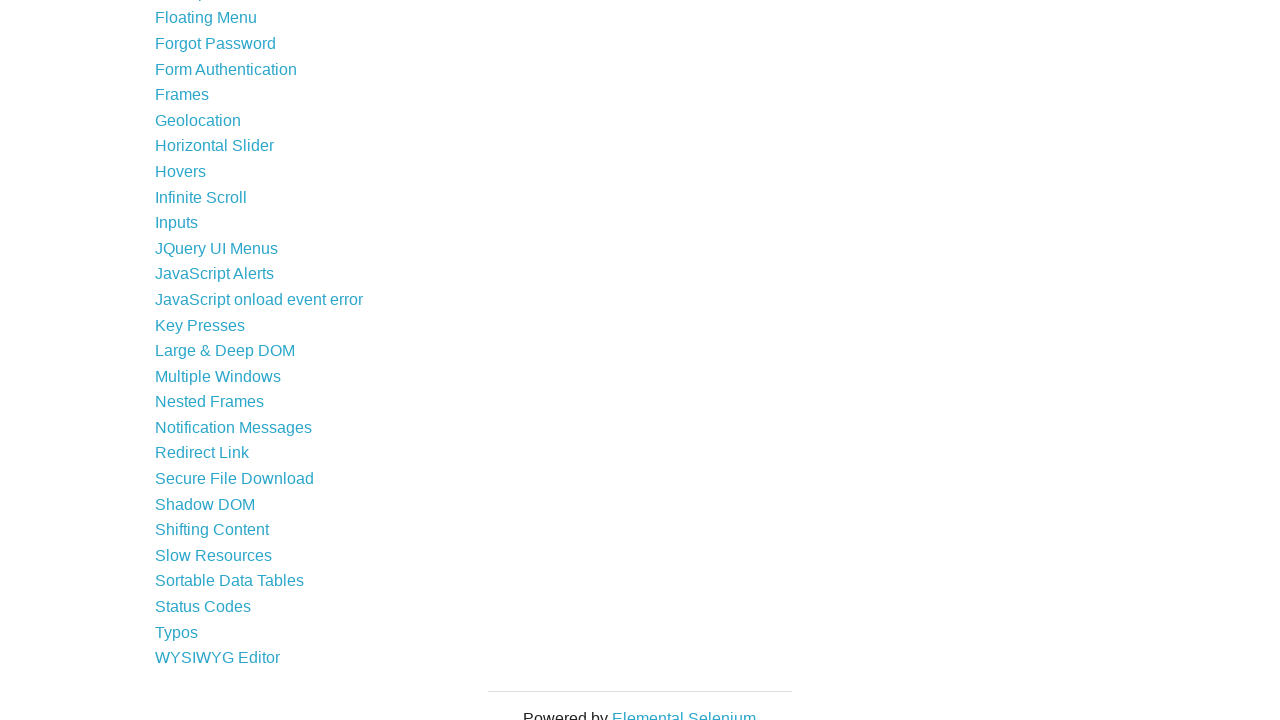

Clicked on 'Multiple Windows' link at (218, 376) on xpath=//a[normalize-space()='Multiple Windows']
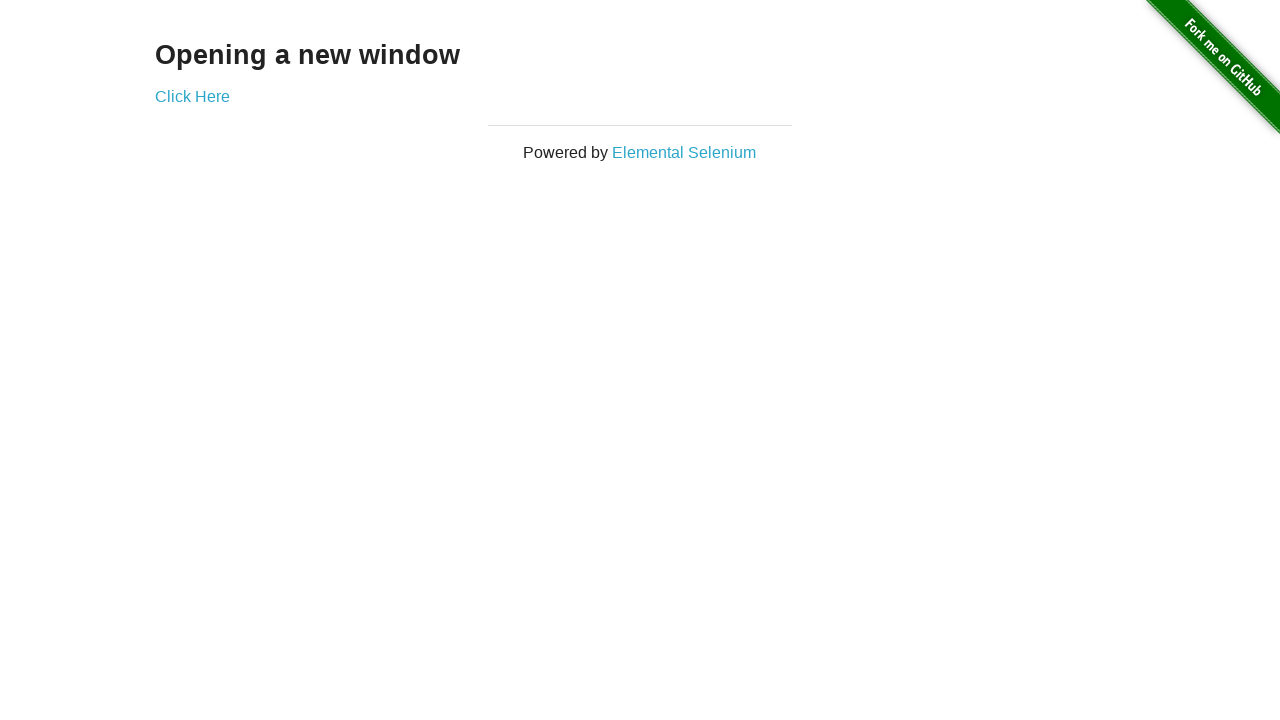

Waited for 'Opening a new window' heading to load
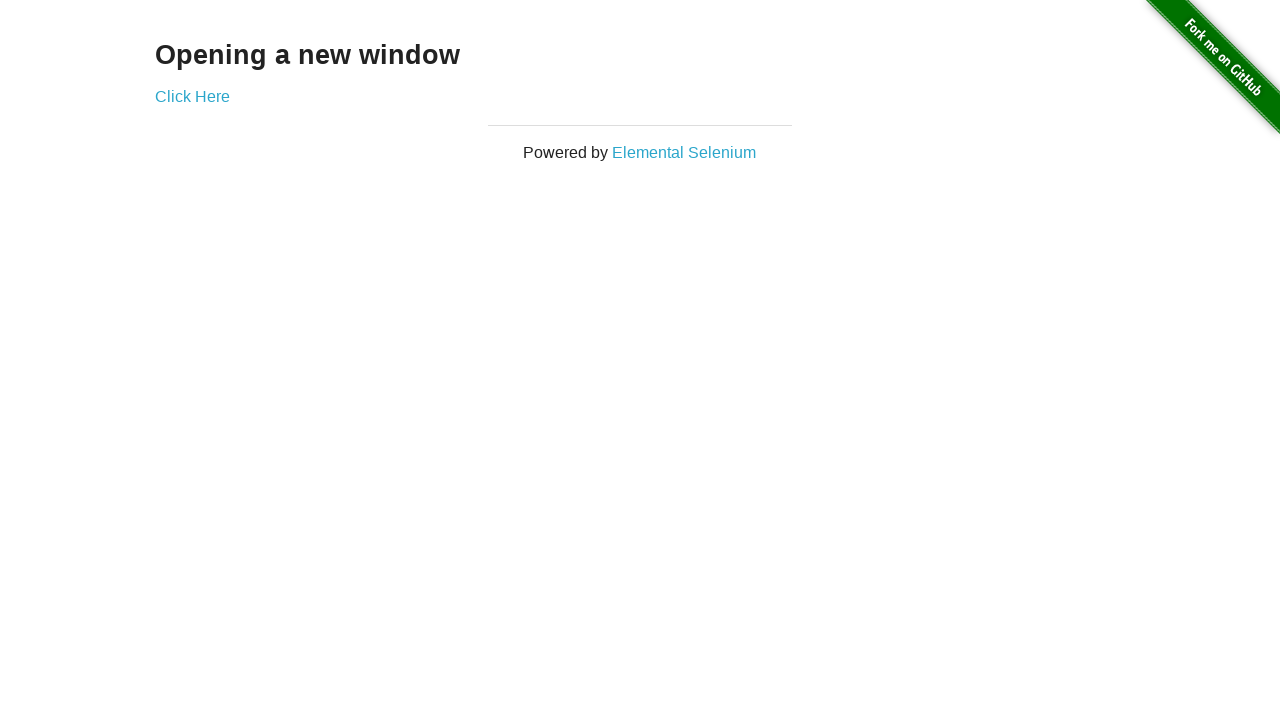

Retrieved Multiple Windows heading text: 'Opening a new window'
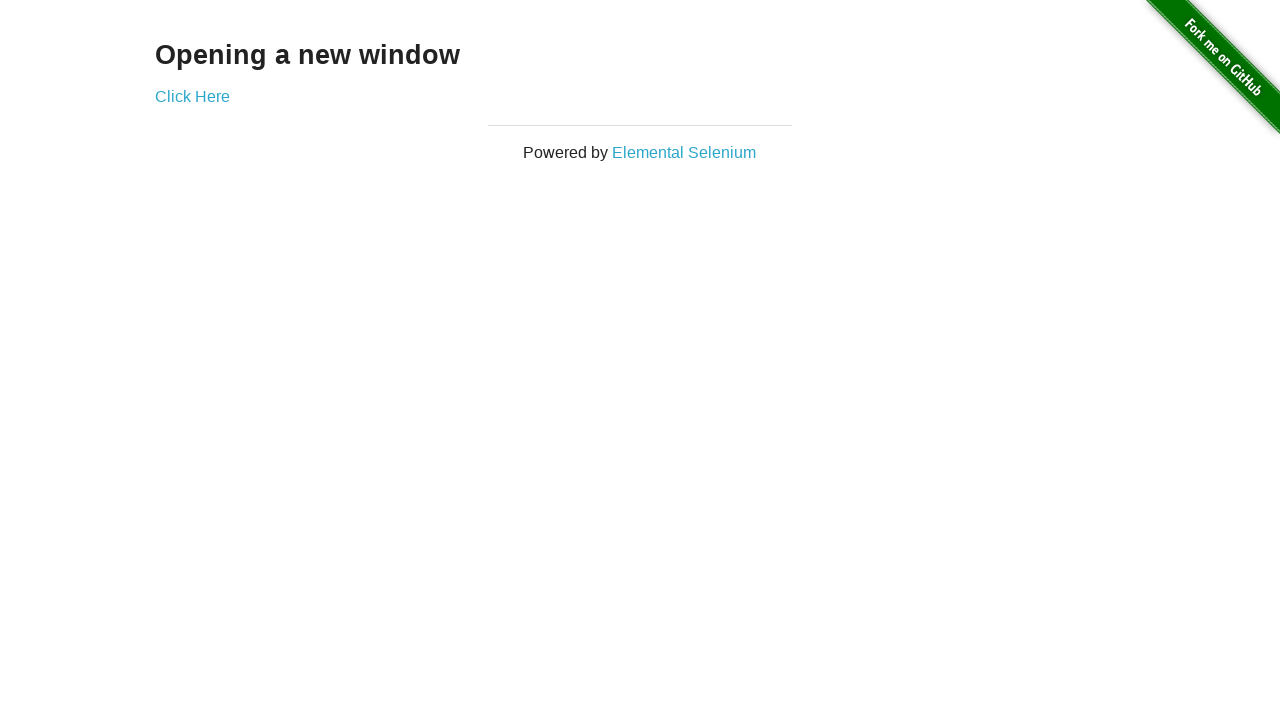

Clicked 'Click Here' link to open new window at (192, 96) on xpath=//a[normalize-space()='Click Here']
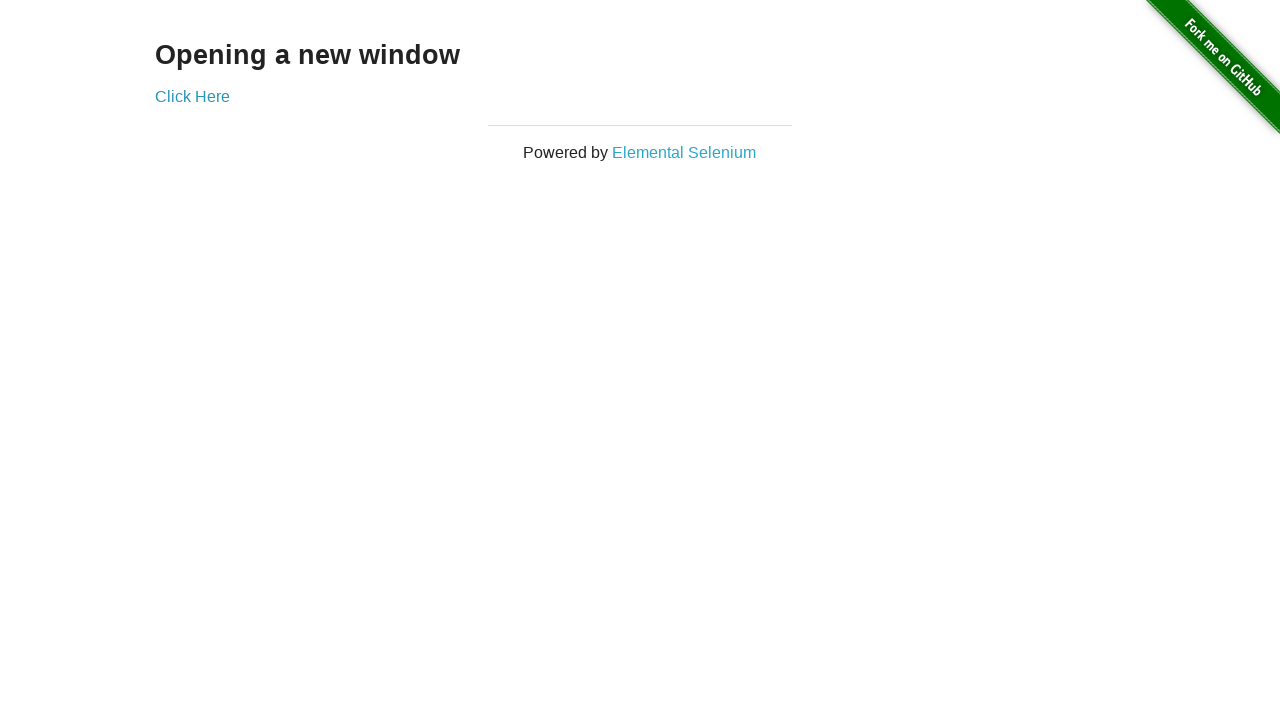

New window loaded and ready
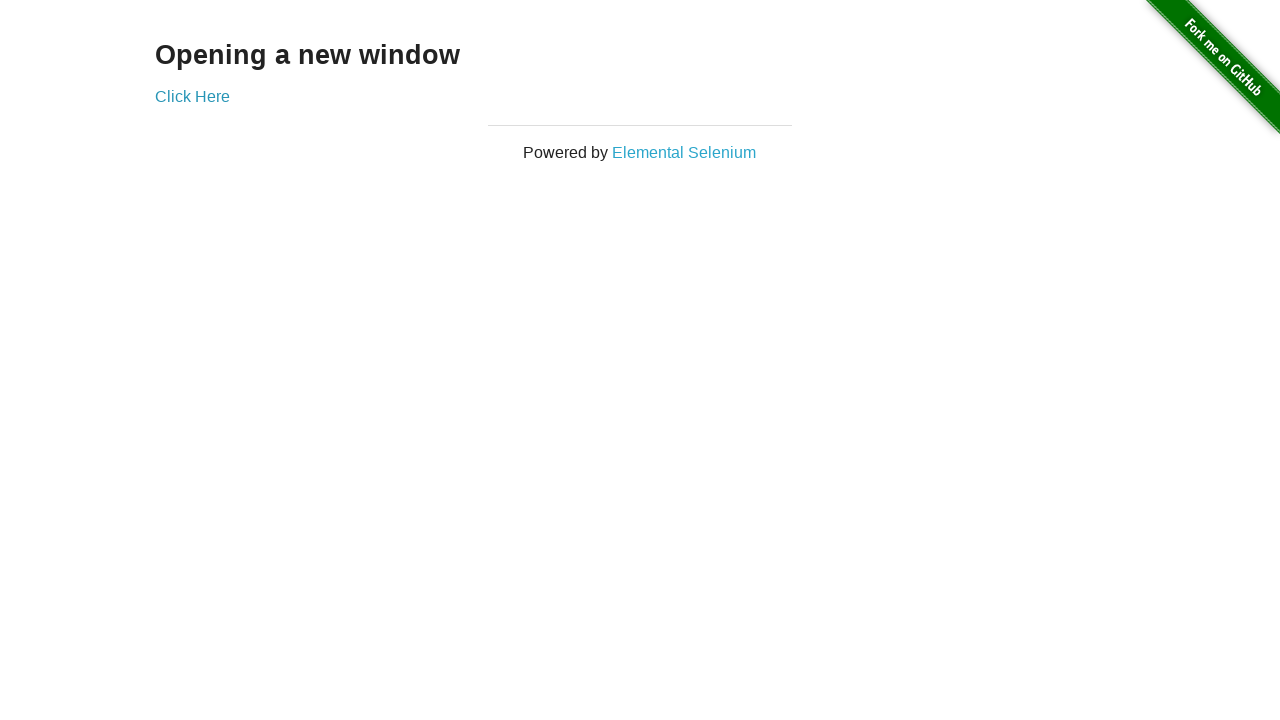

Waited for 'New Window' heading in new window
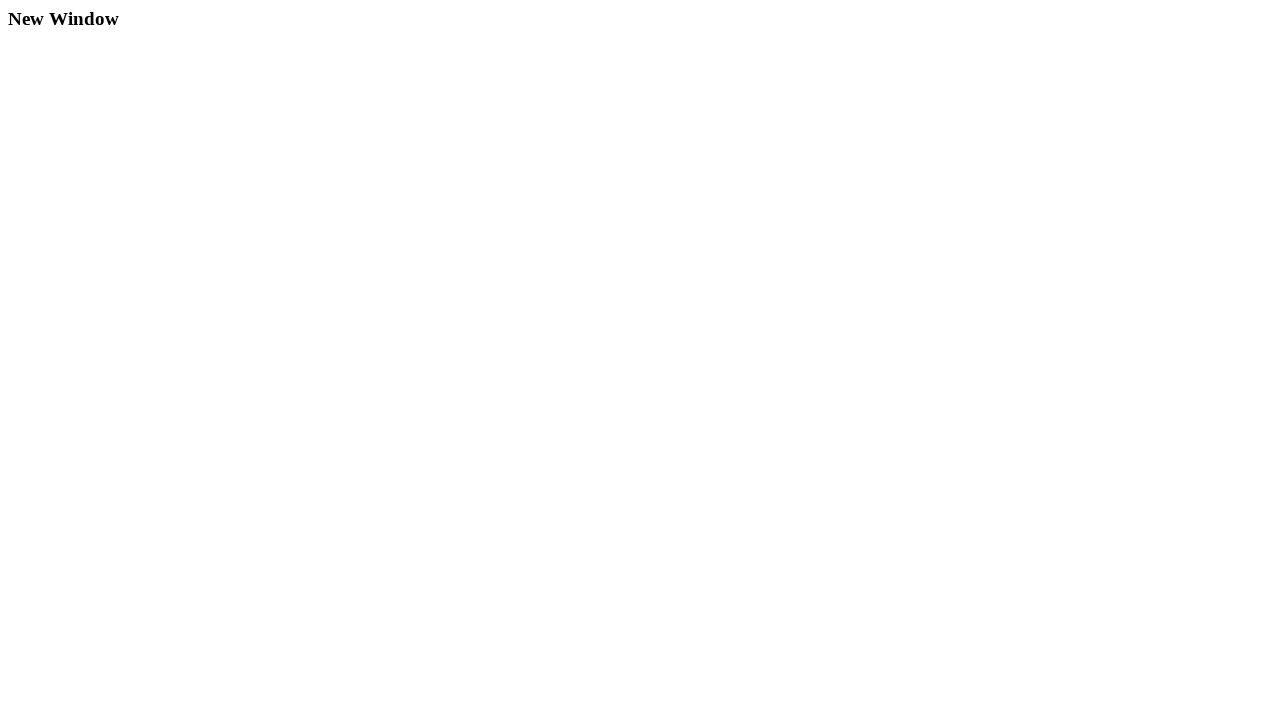

Retrieved new window heading text: 'New Window'
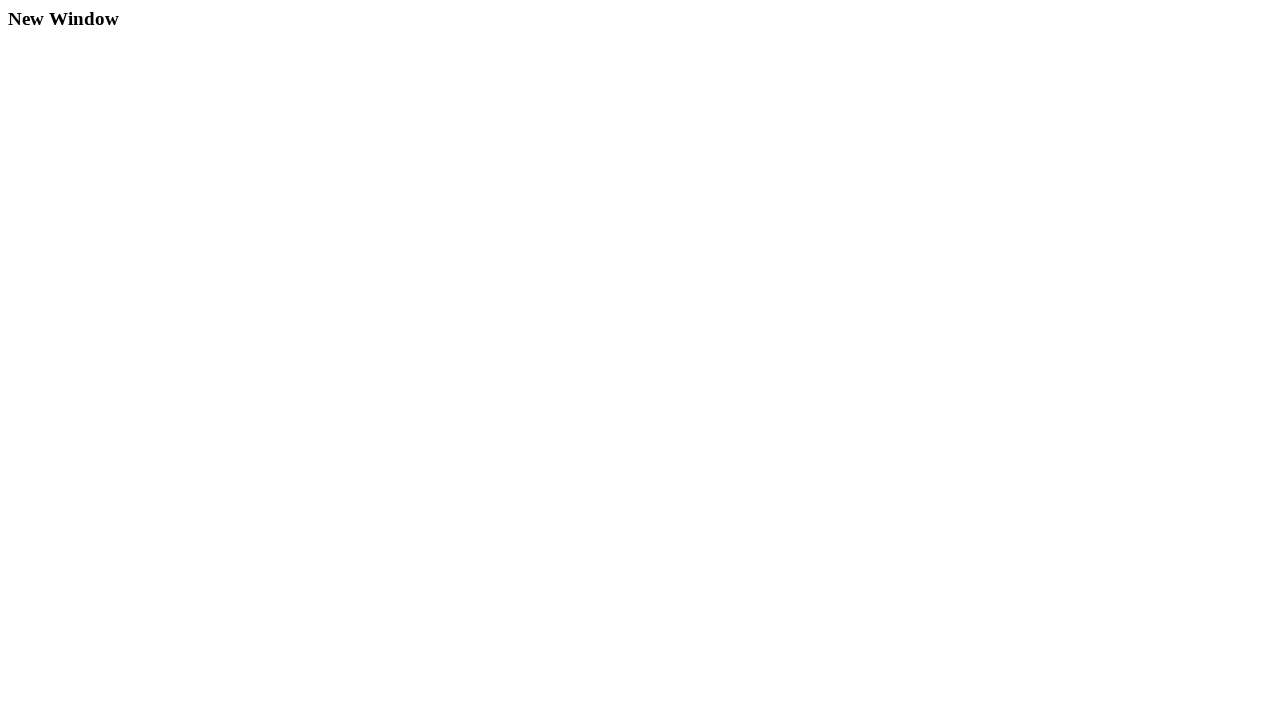

Closed the new window
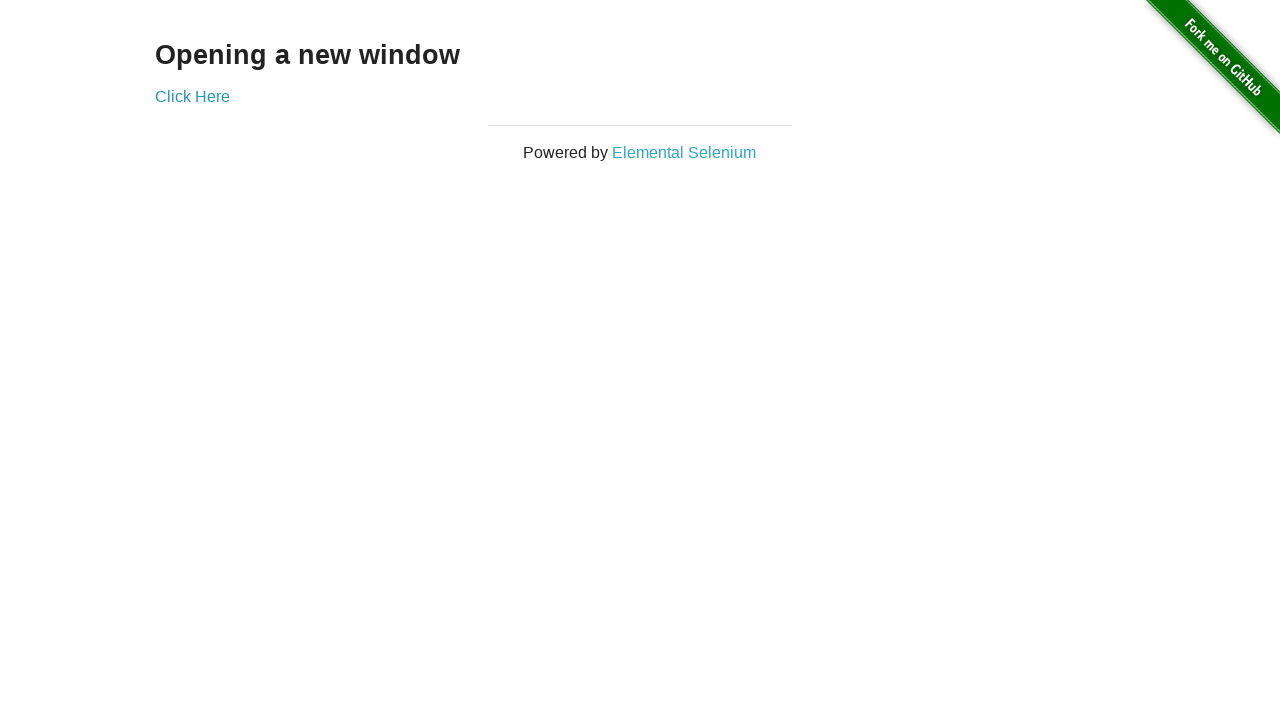

Navigated back on original page
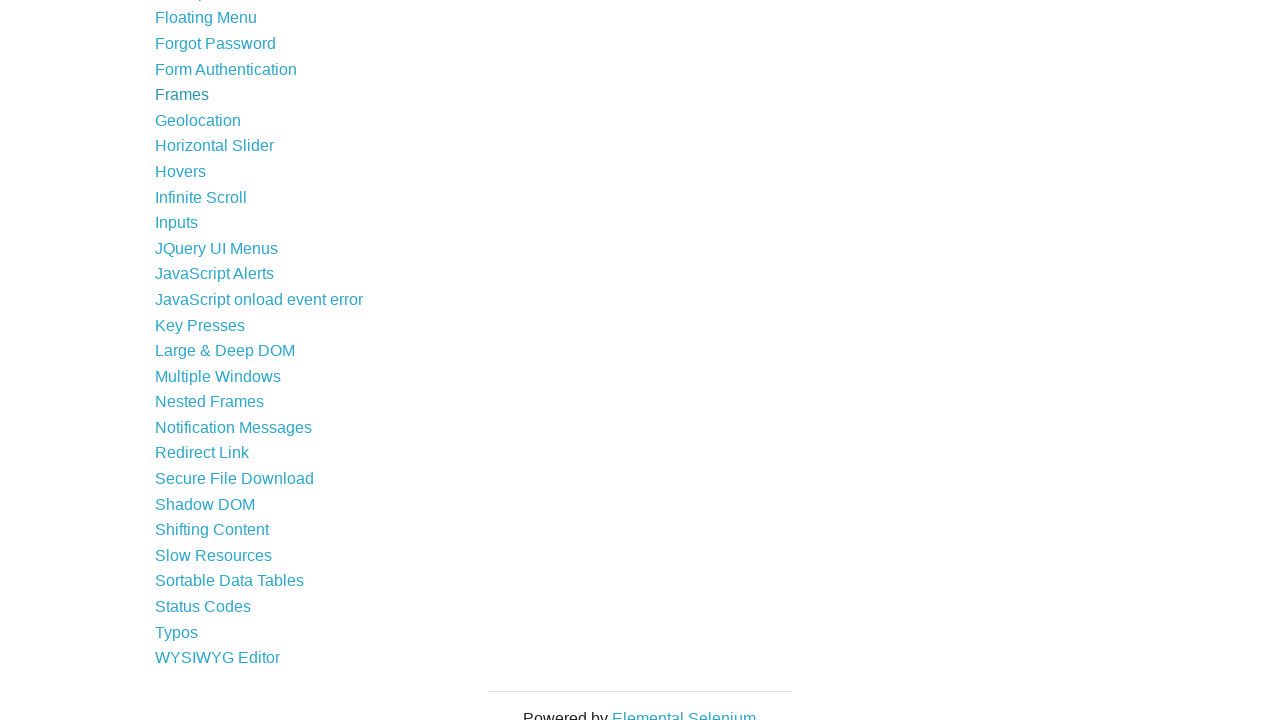

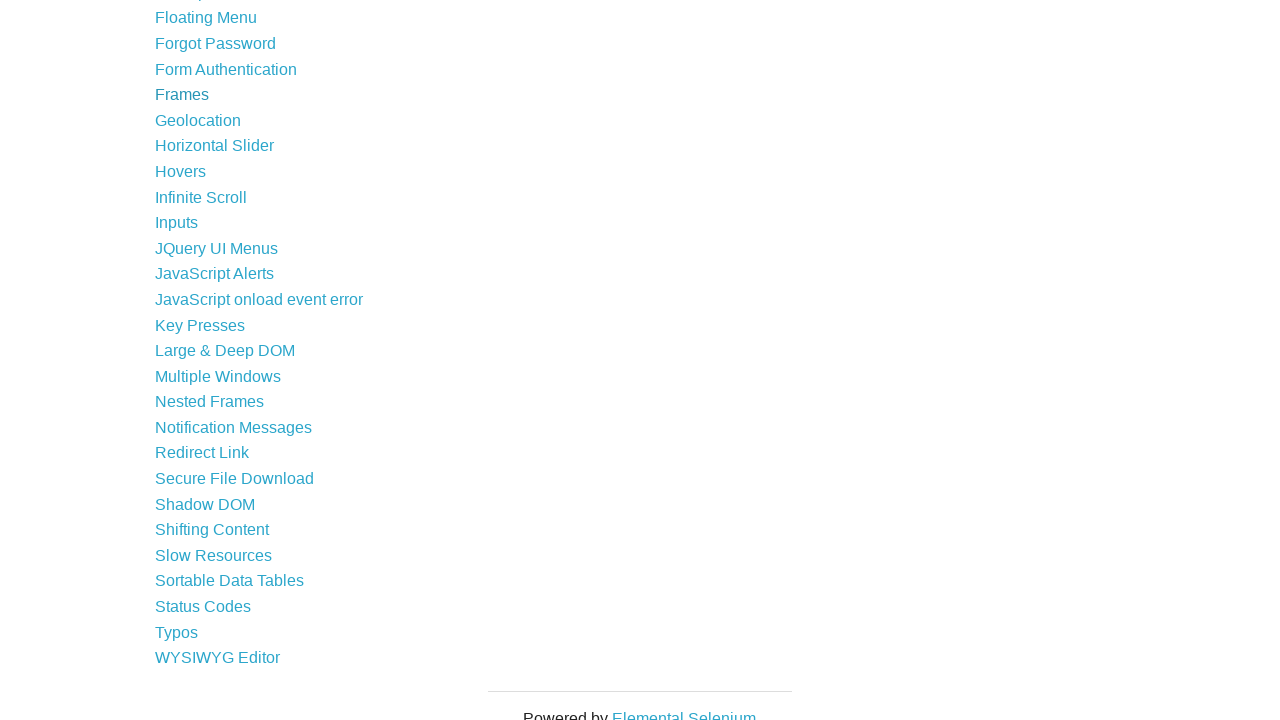